Tests an app store website by clicking through different category tabs (Social, Games, News, Food), verifying app counts in each category, and testing the search functionality

Starting URL: https://qaappstore.ccbp.tech

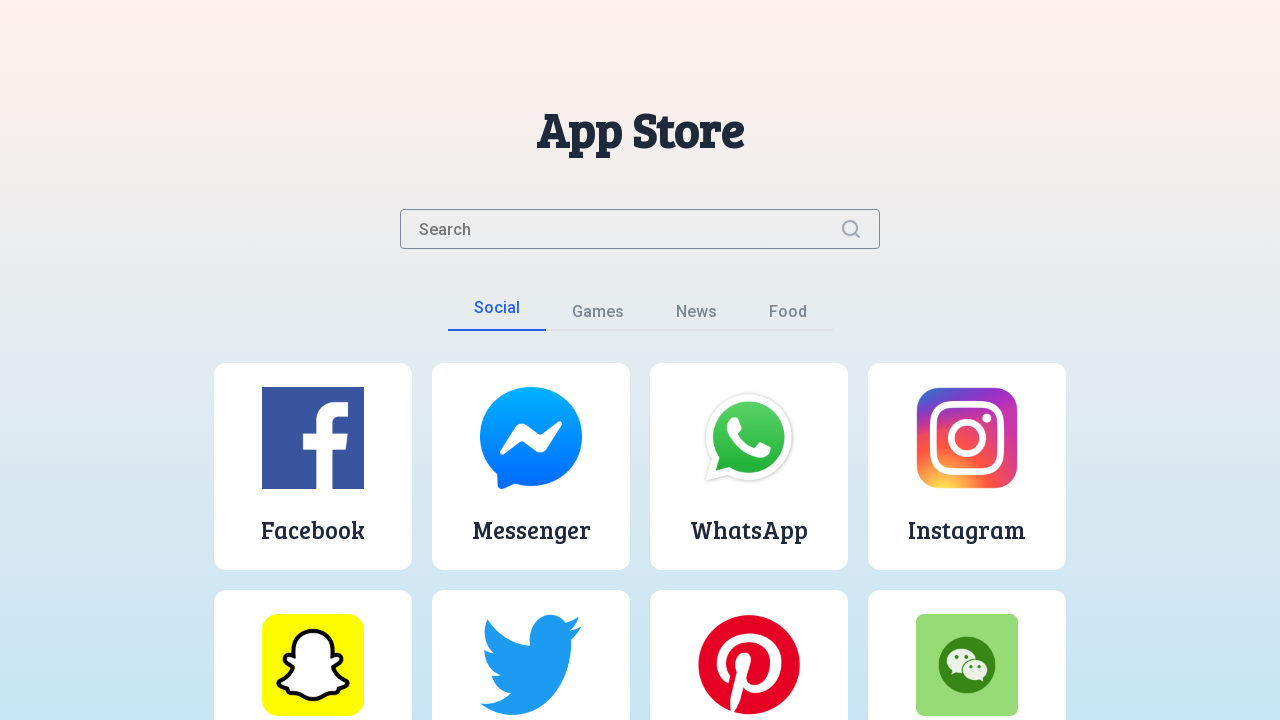

Clicked Social category tab at (496, 314) on button:has-text('Social')
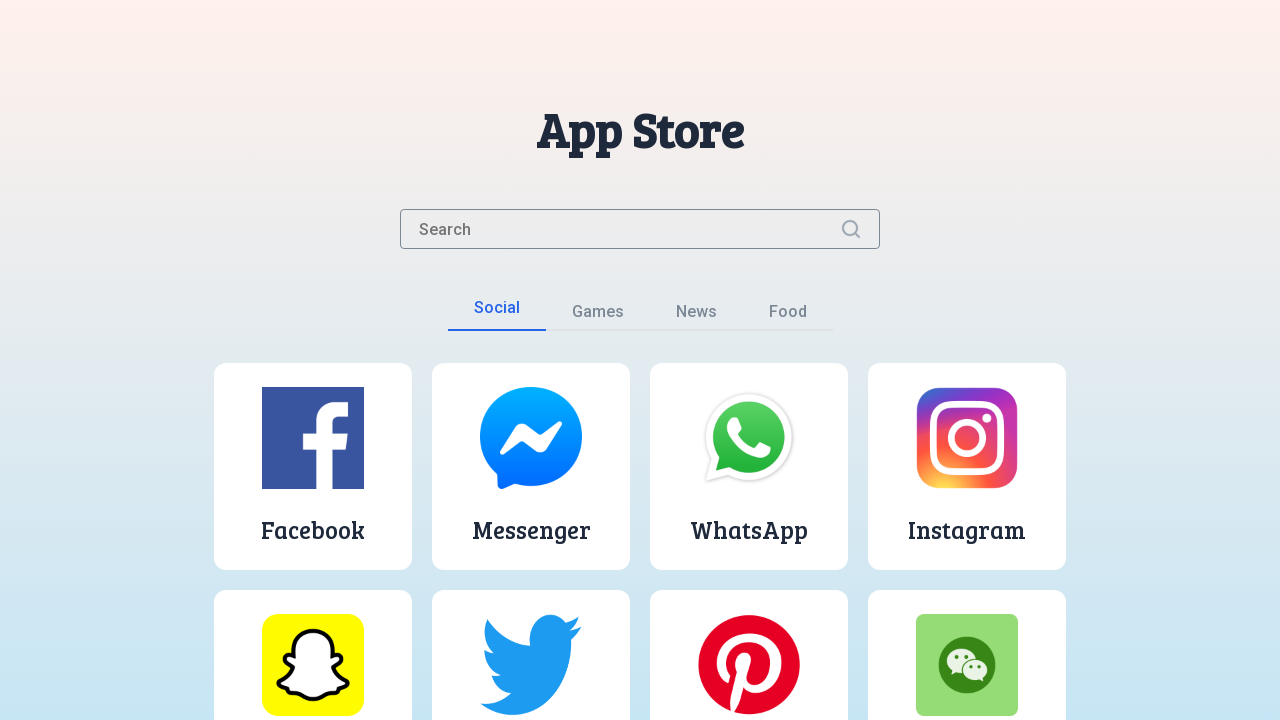

Social category apps loaded
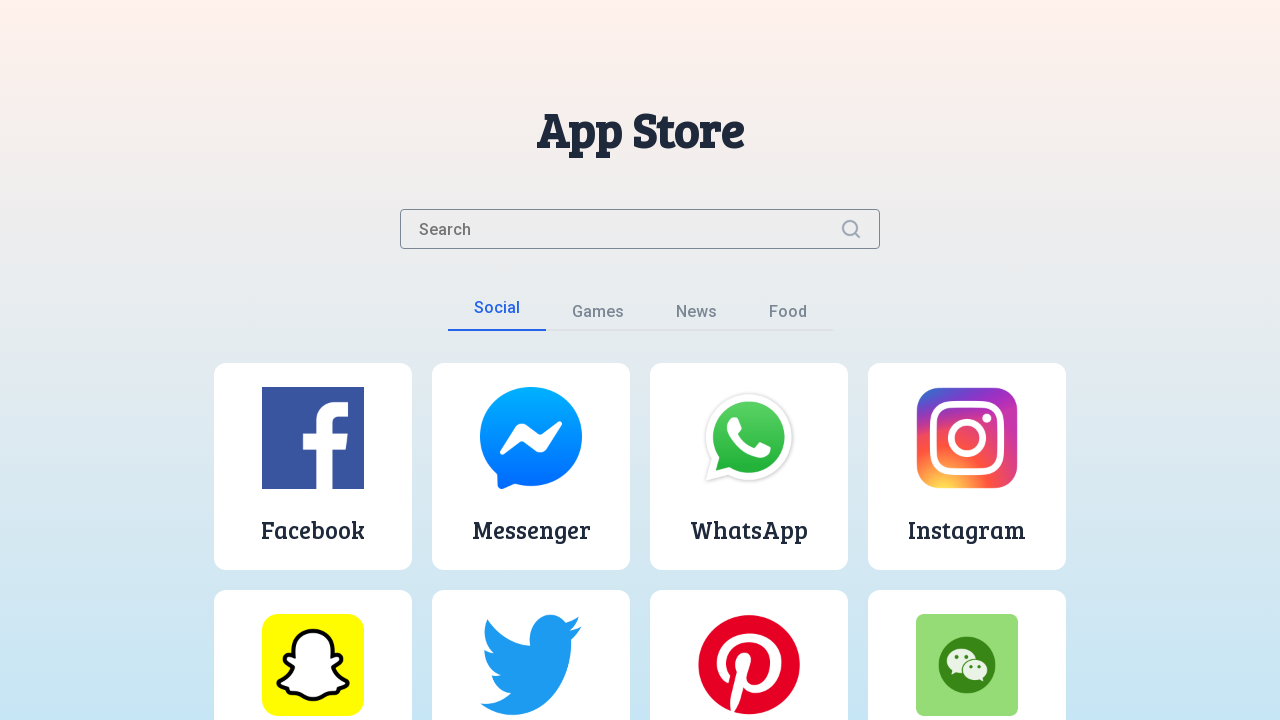

Retrieved 10 social apps from the page
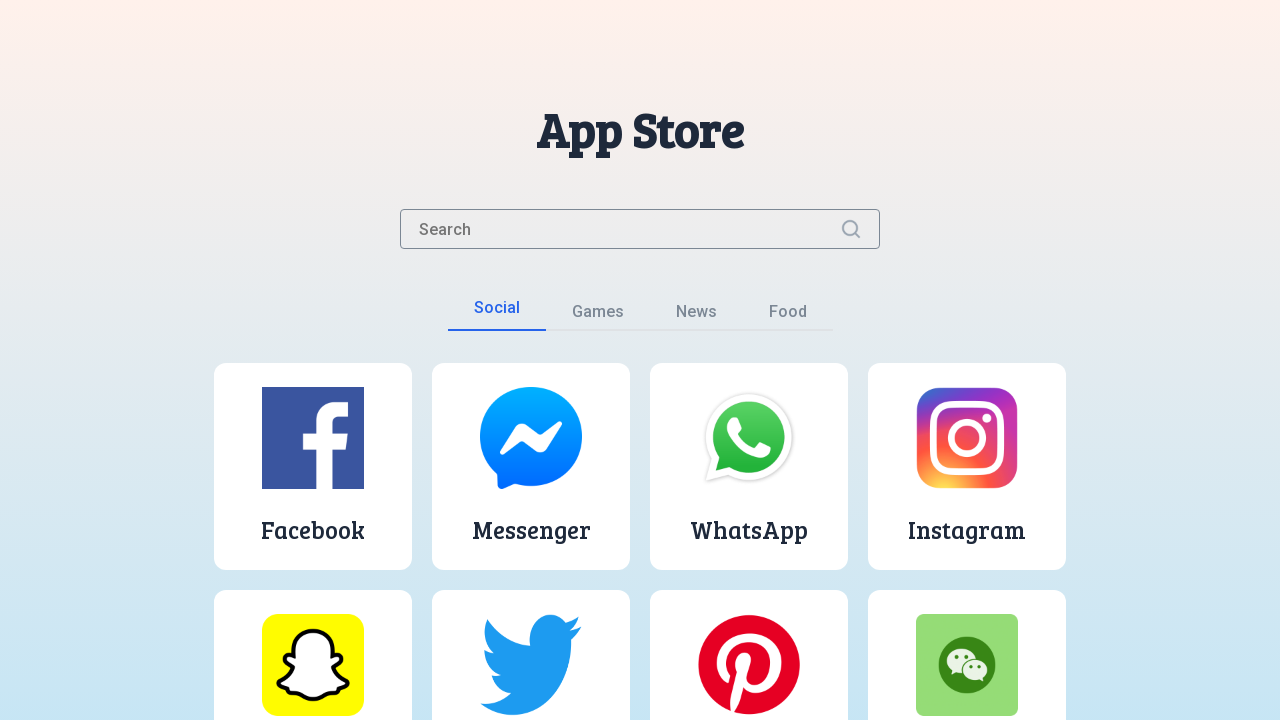

Verified 10 social apps are displayed
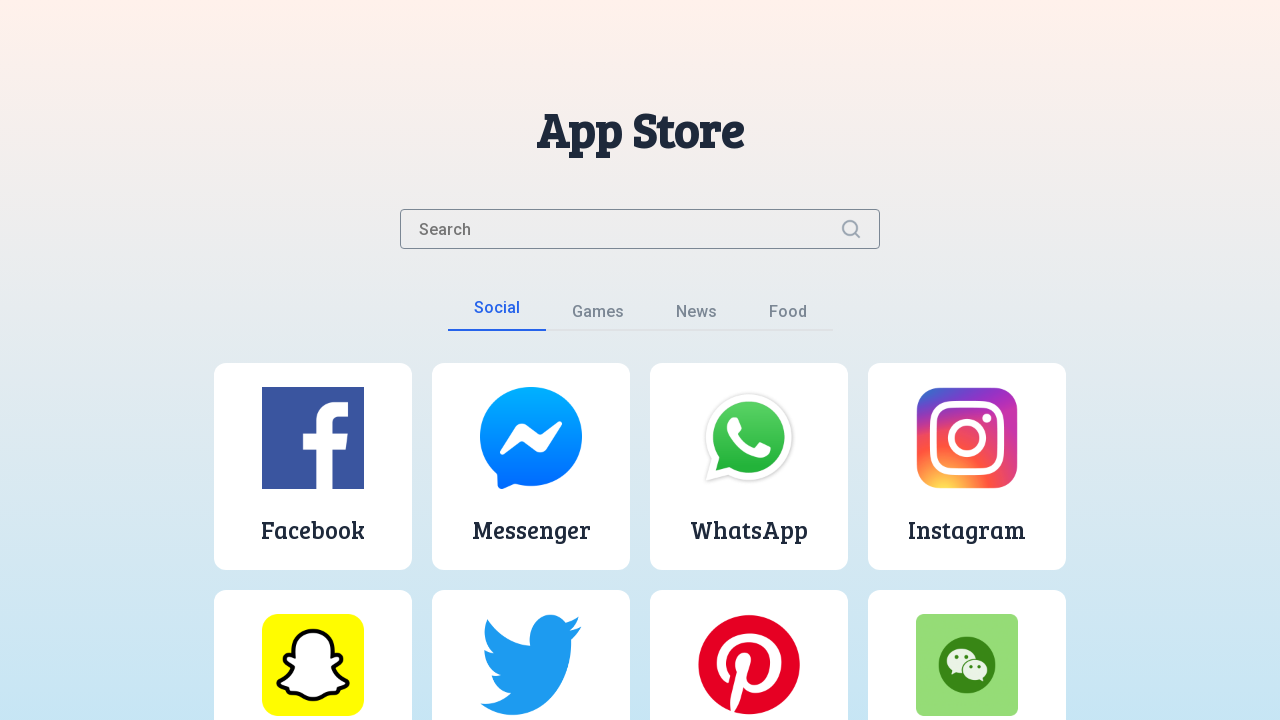

Clicked Games category tab at (598, 316) on button:has-text('Games')
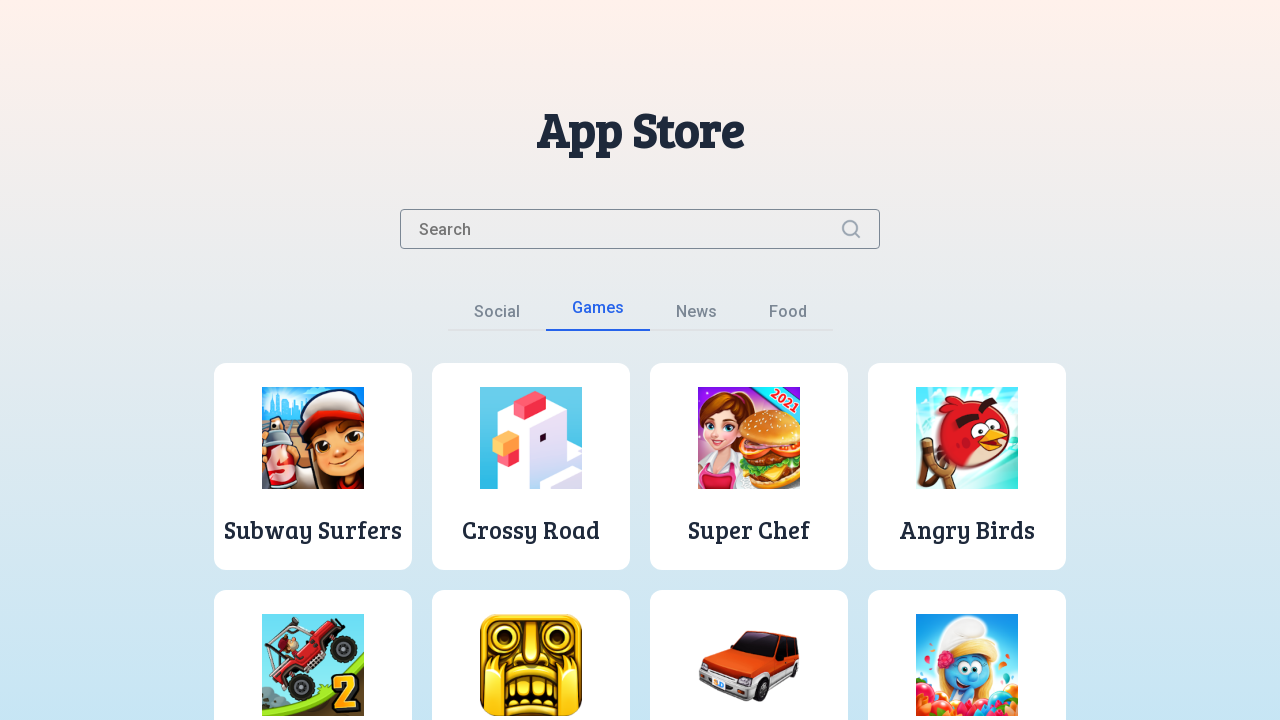

Games category apps loaded
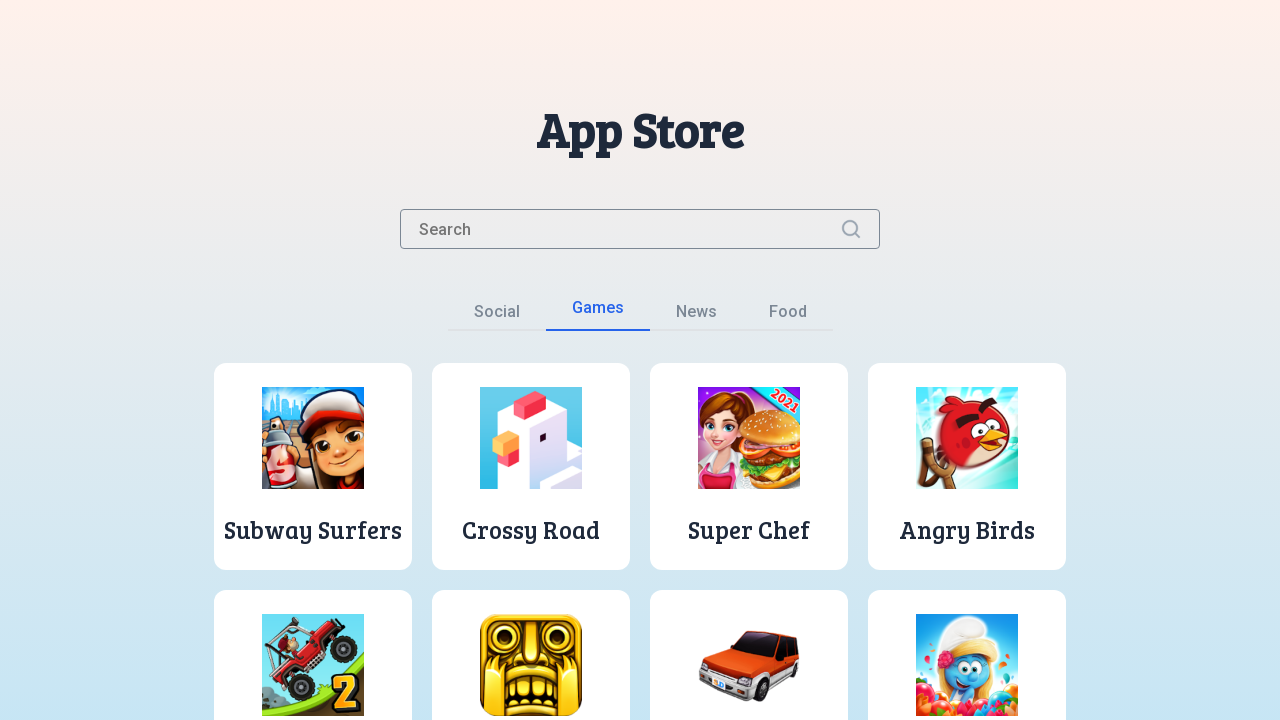

Retrieved 10 game apps from the page
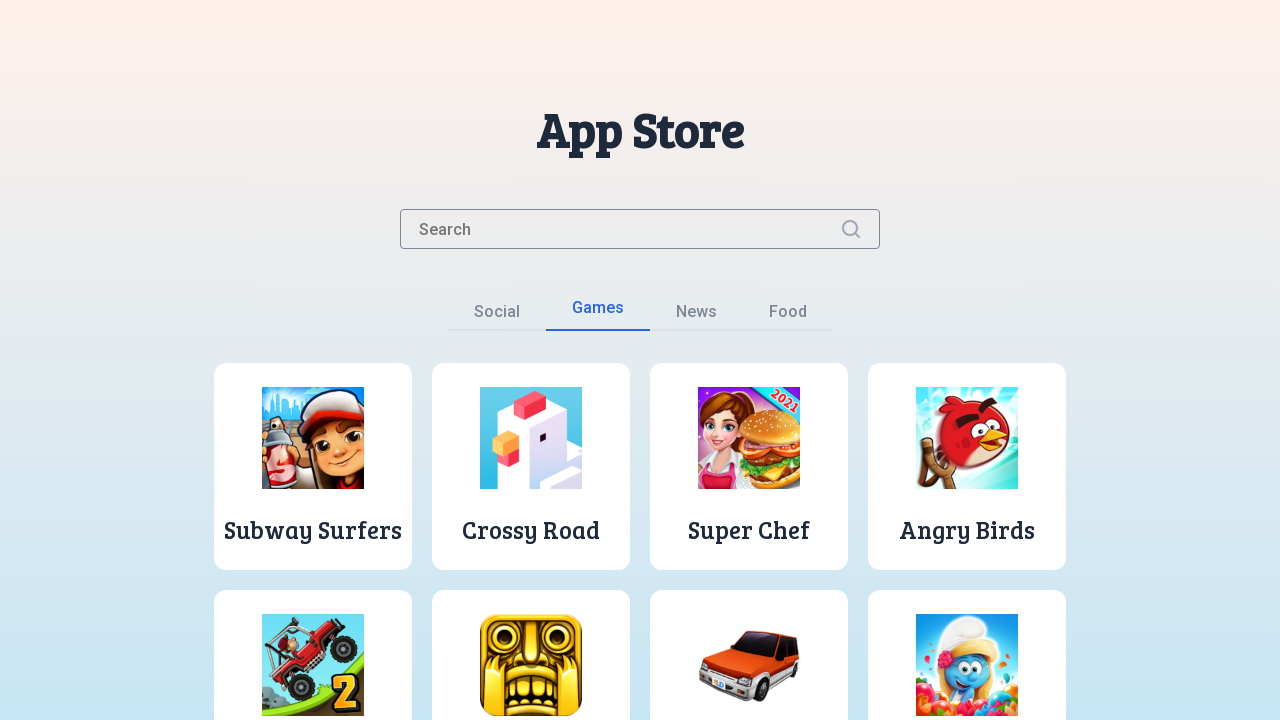

Verified 10 game apps are displayed
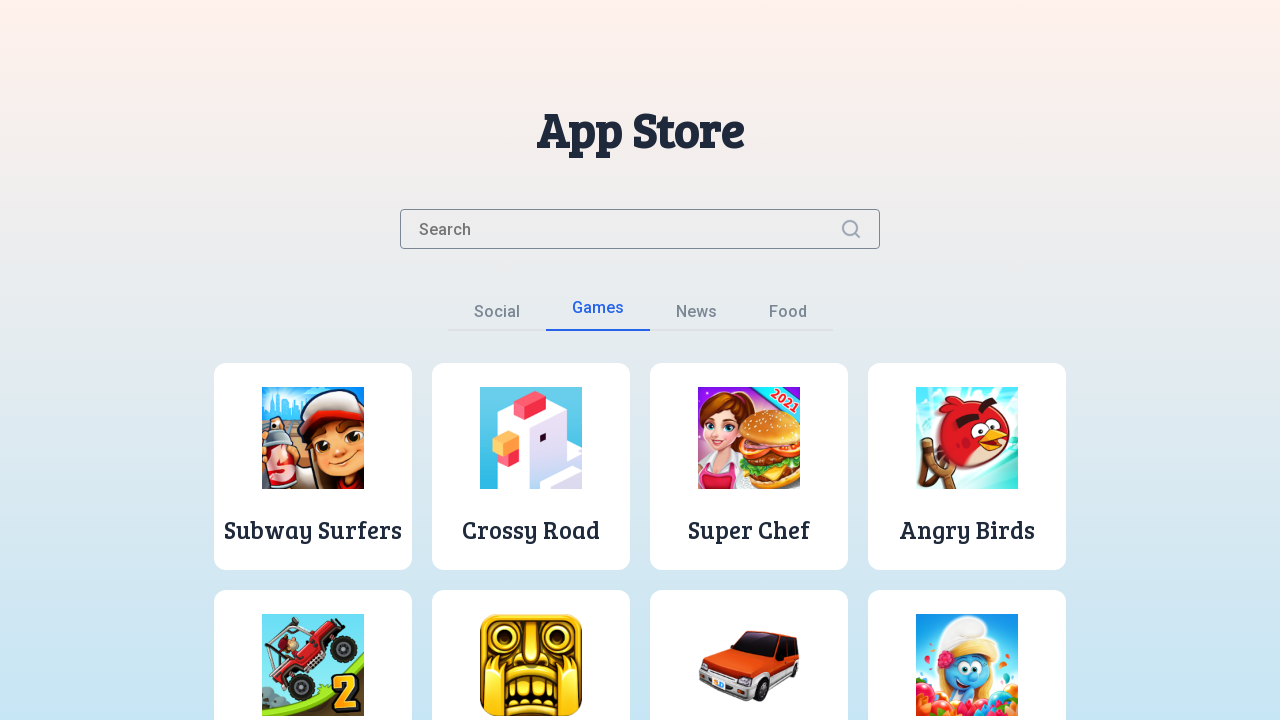

Clicked News category tab at (696, 316) on button:has-text('News')
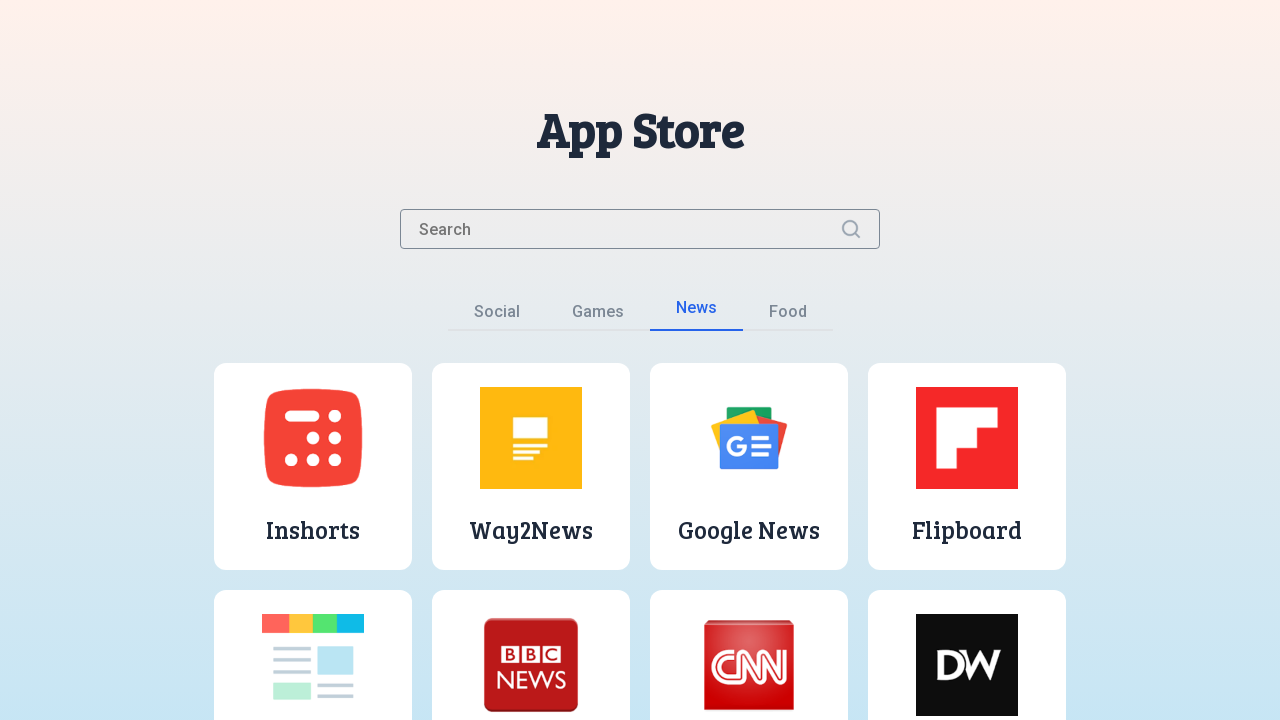

News category apps loaded
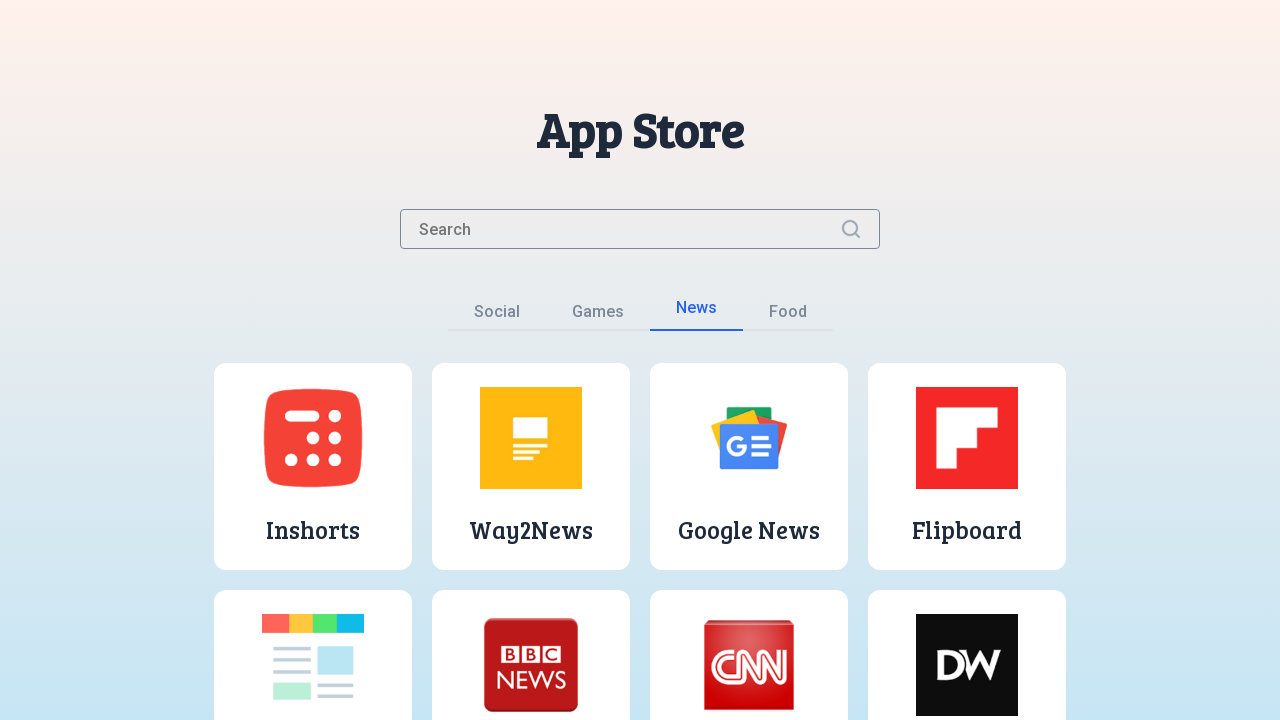

Retrieved 10 news apps from the page
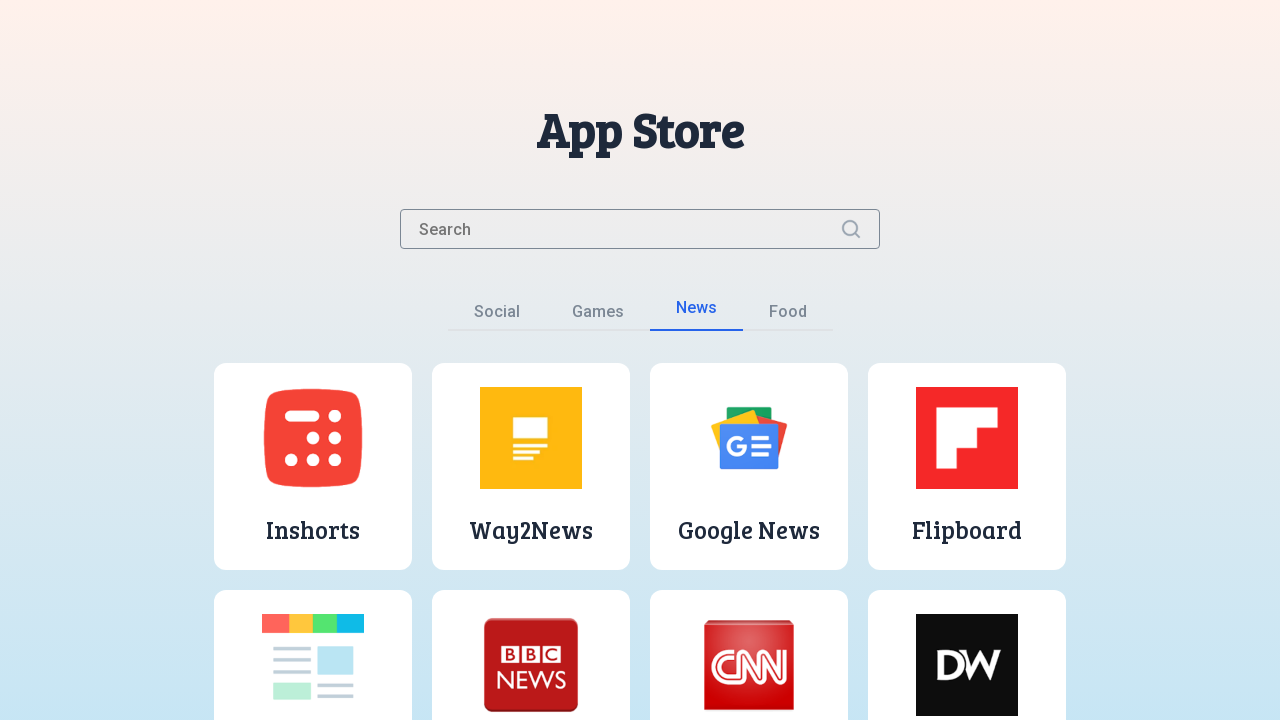

Verified 10 news apps are displayed
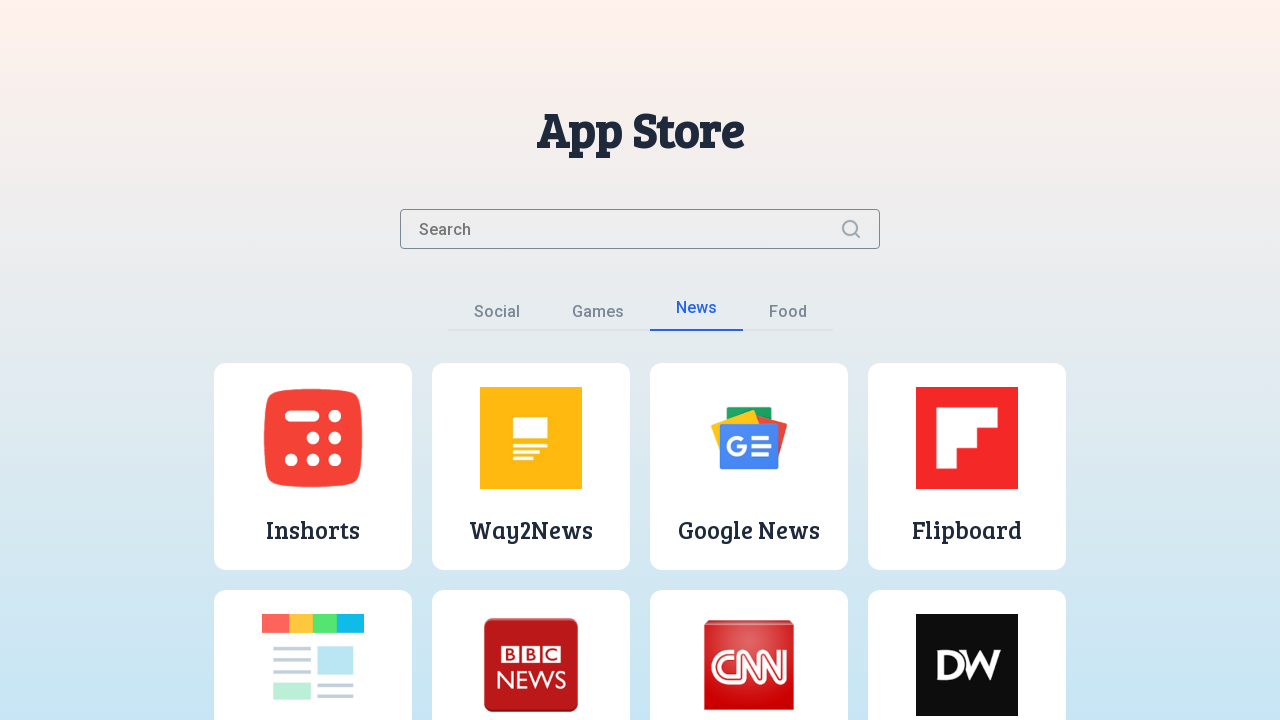

Clicked Food category tab at (788, 316) on button:has-text('Food')
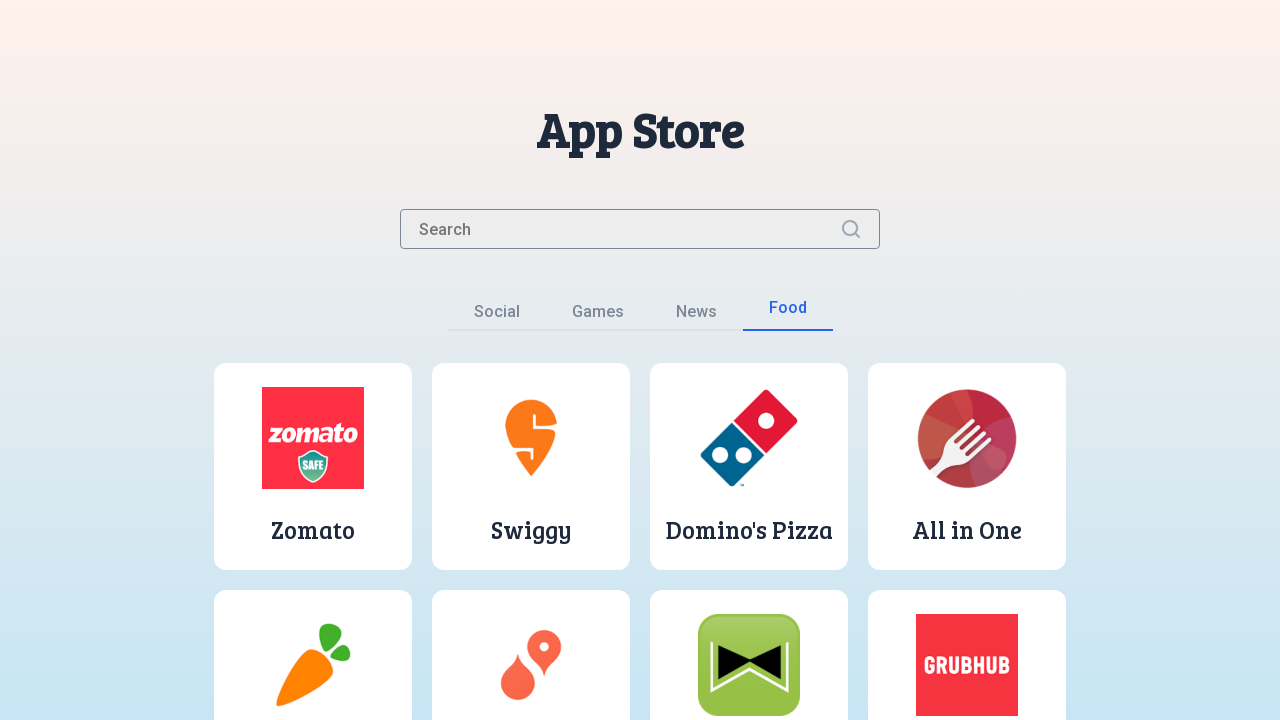

Food category apps loaded
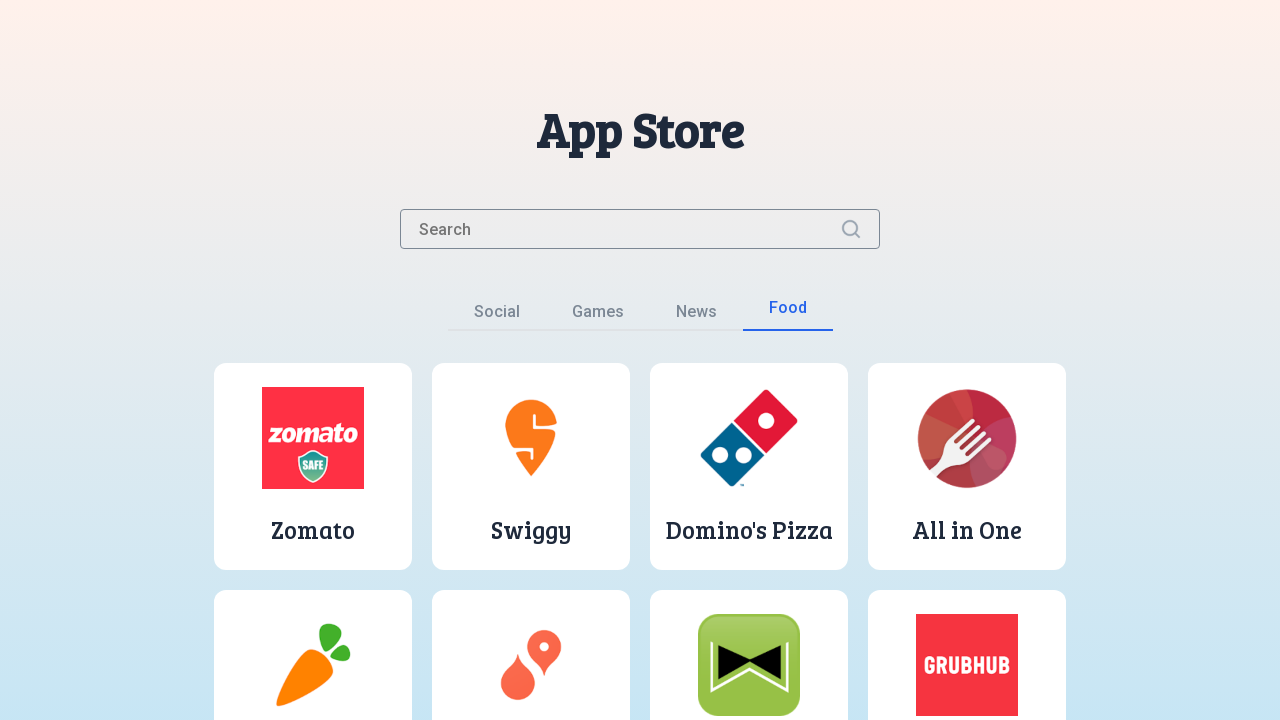

Retrieved 10 food apps from the page
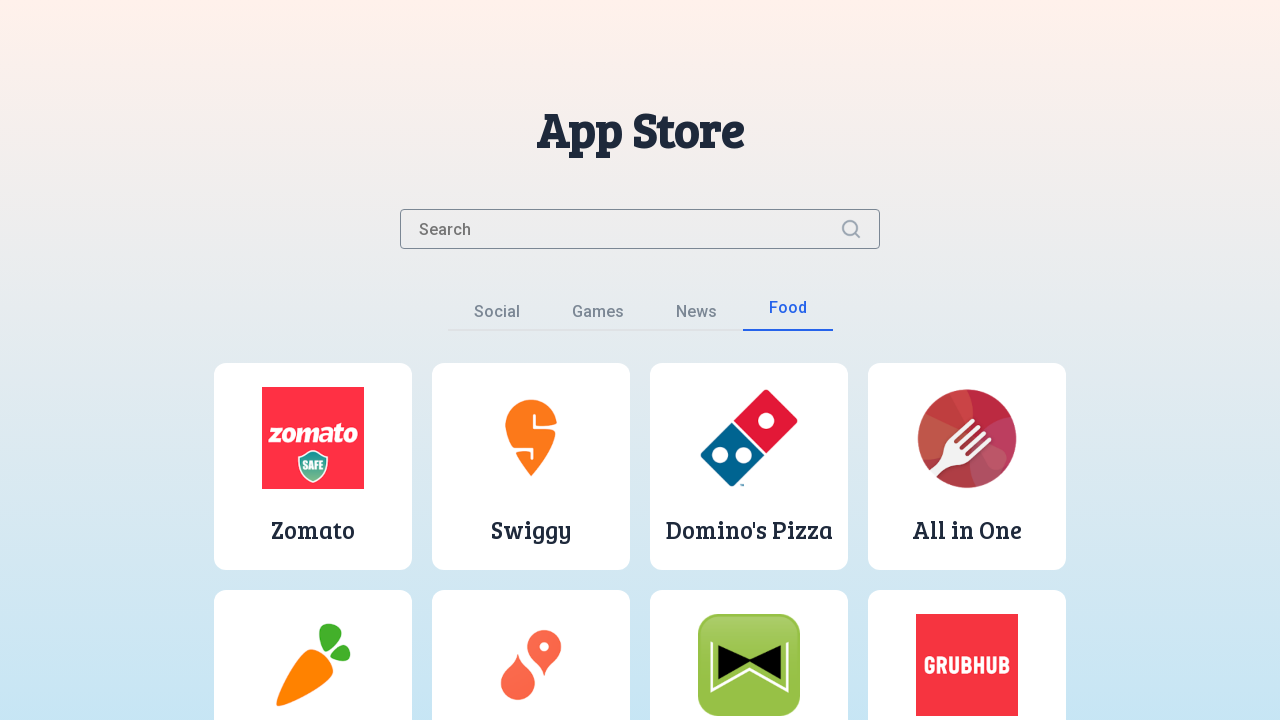

Verified 10 food apps are displayed
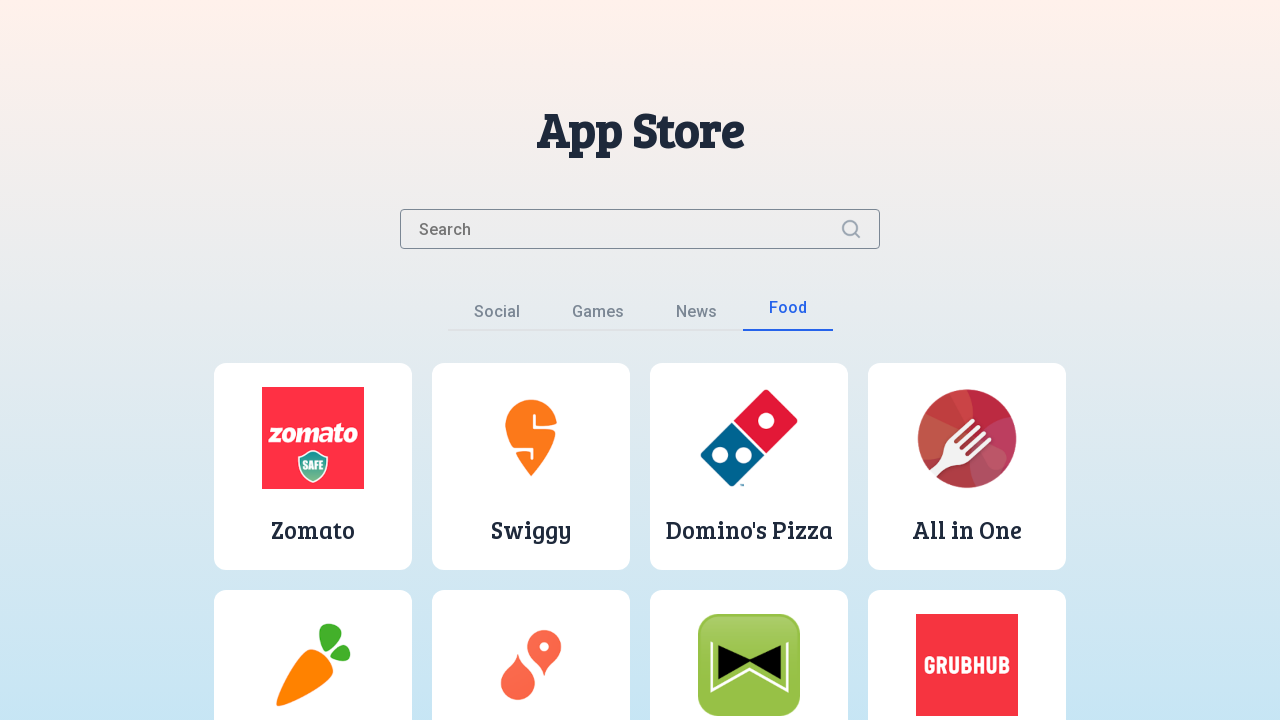

Clicked News category tab to test search functionality at (696, 316) on button:has-text('News')
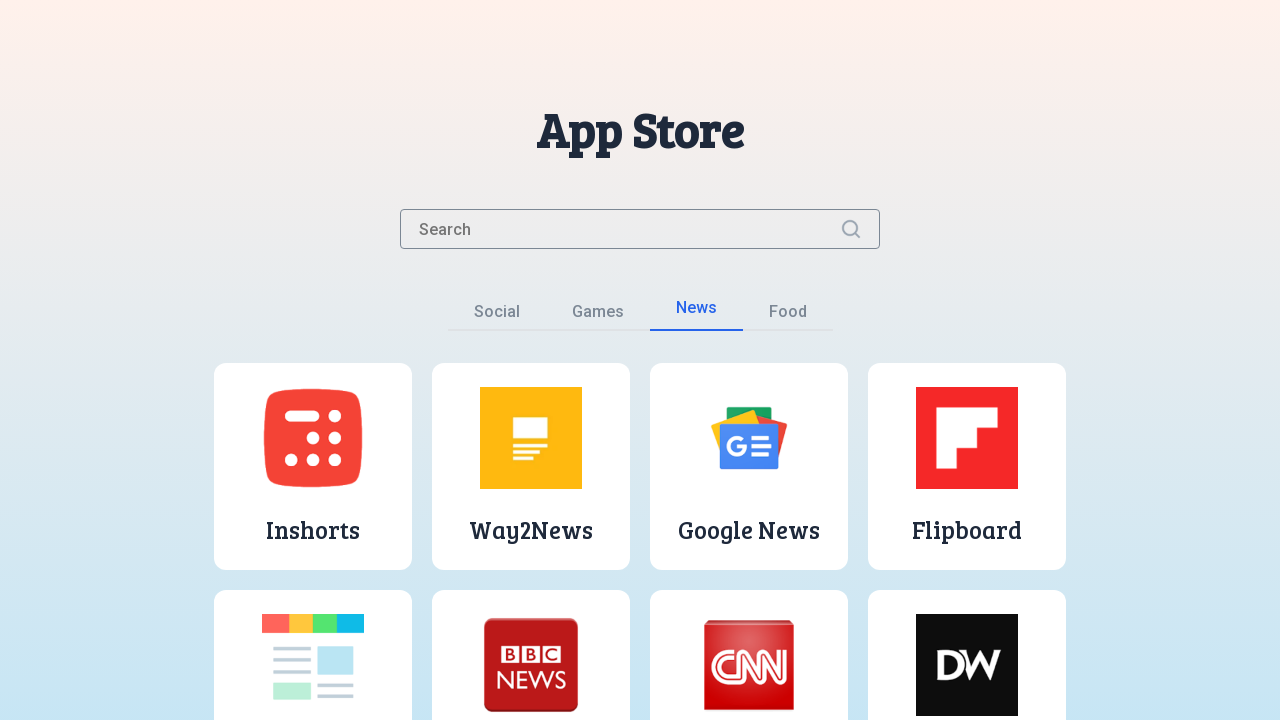

News category apps loaded for search test
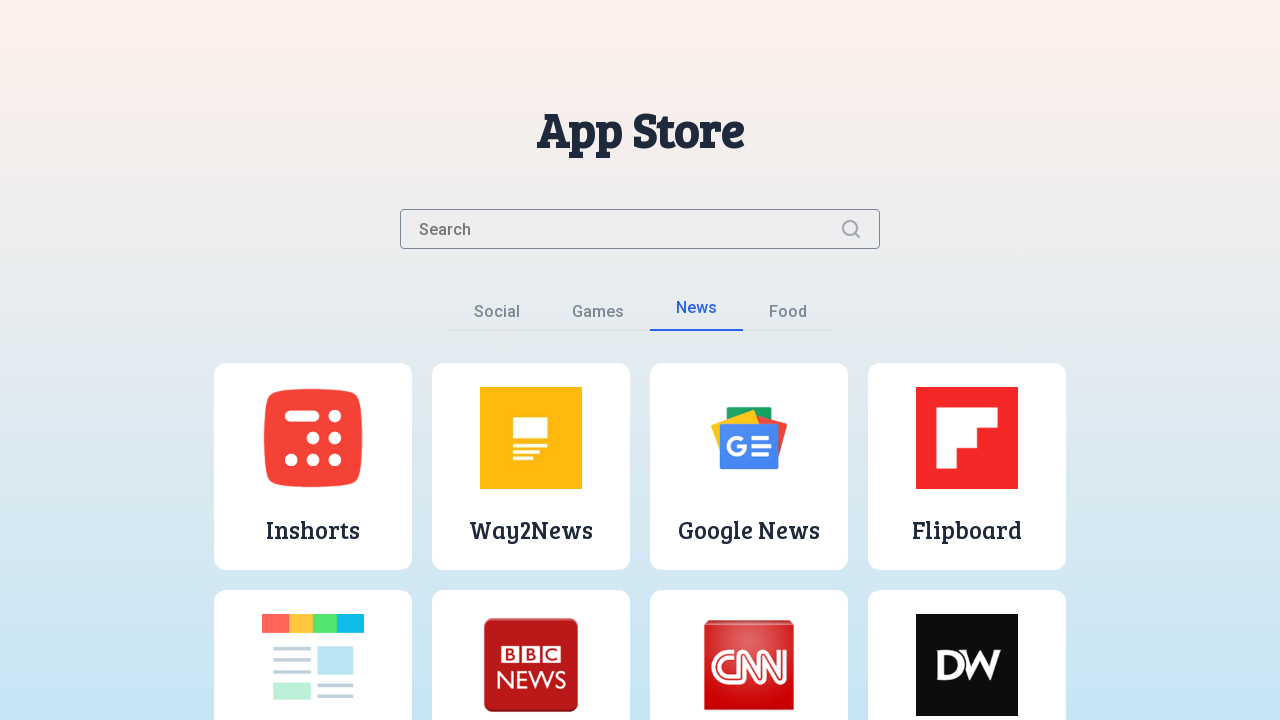

Filled search input with 'News' on input.search-input
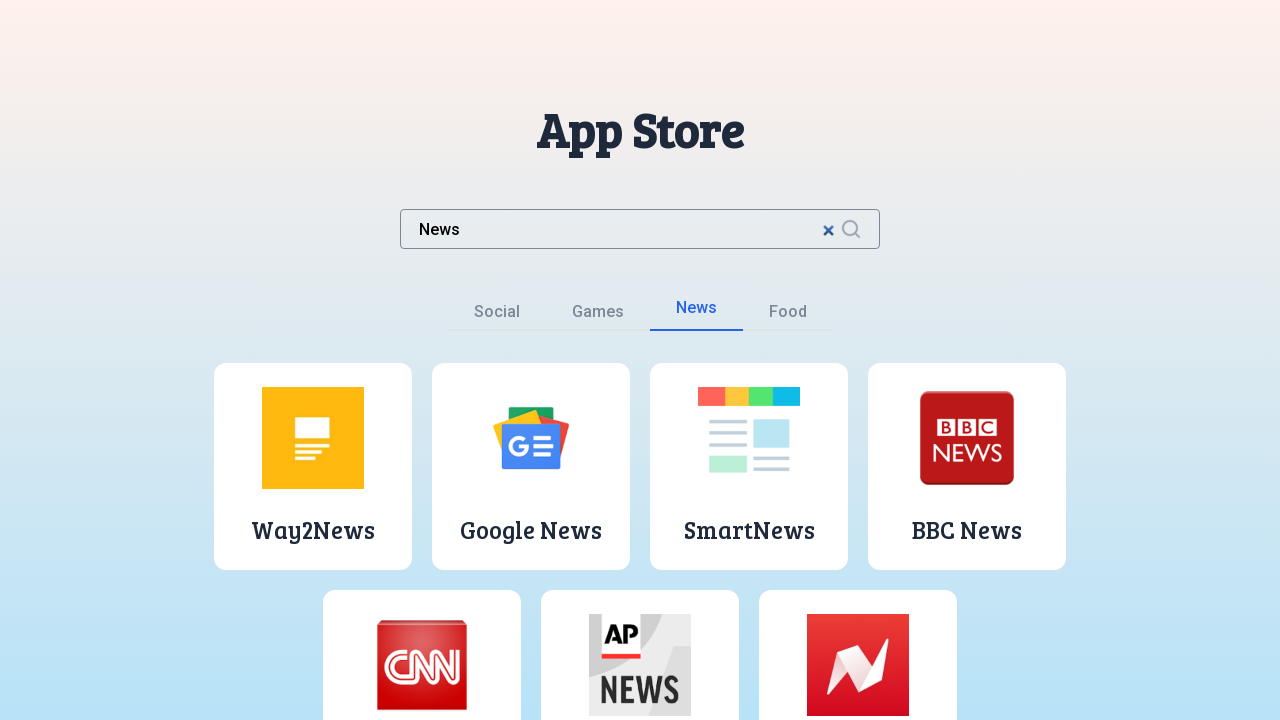

Waited for search results to update
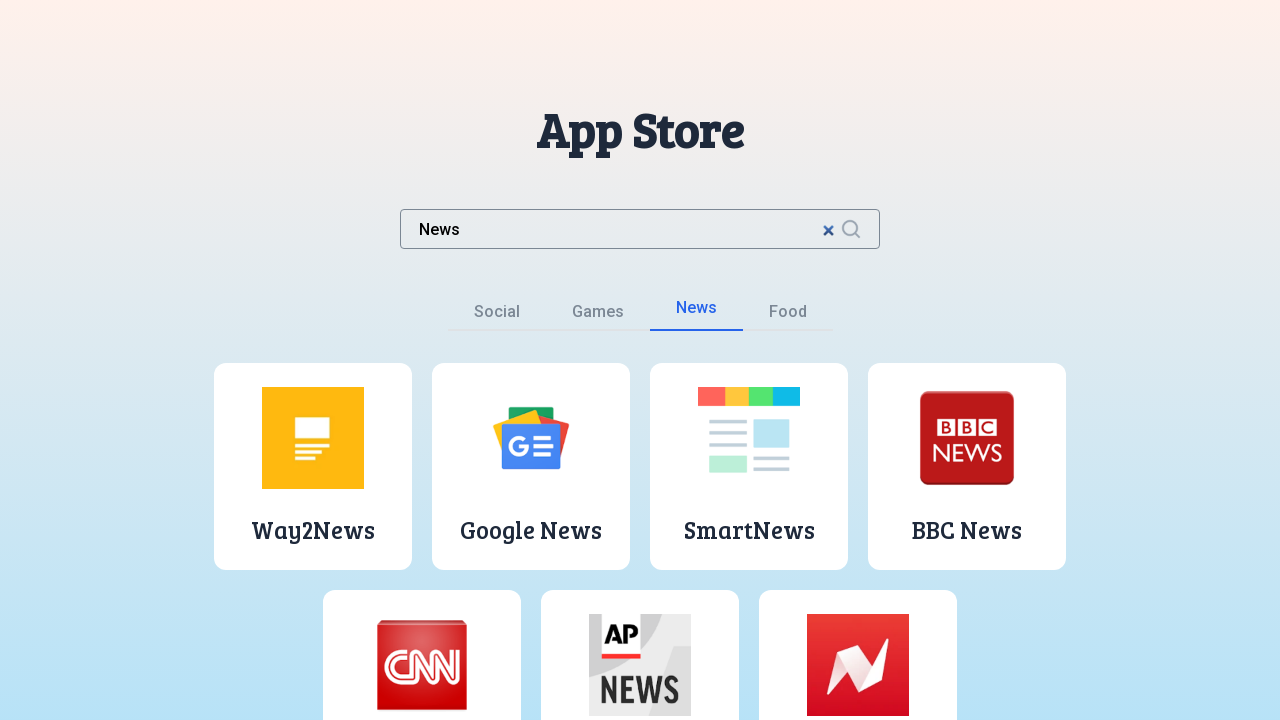

Retrieved 7 filtered apps after search
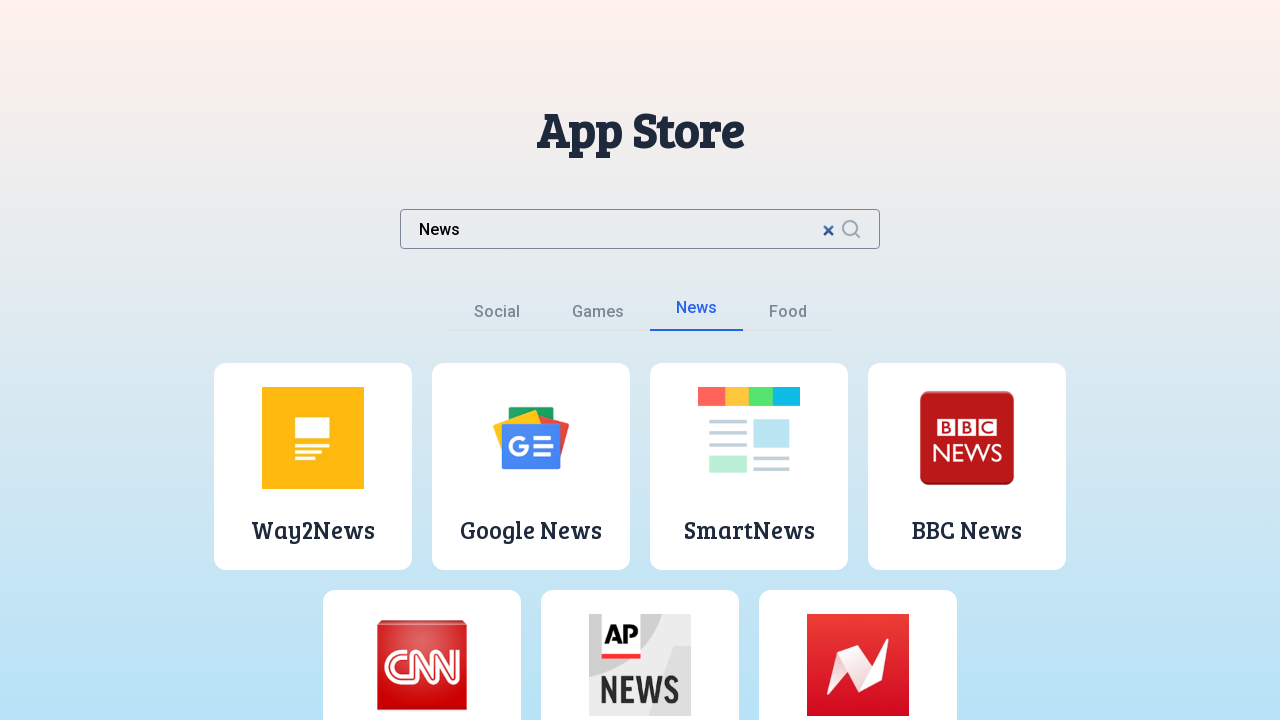

Verified 7 filtered news apps are displayed
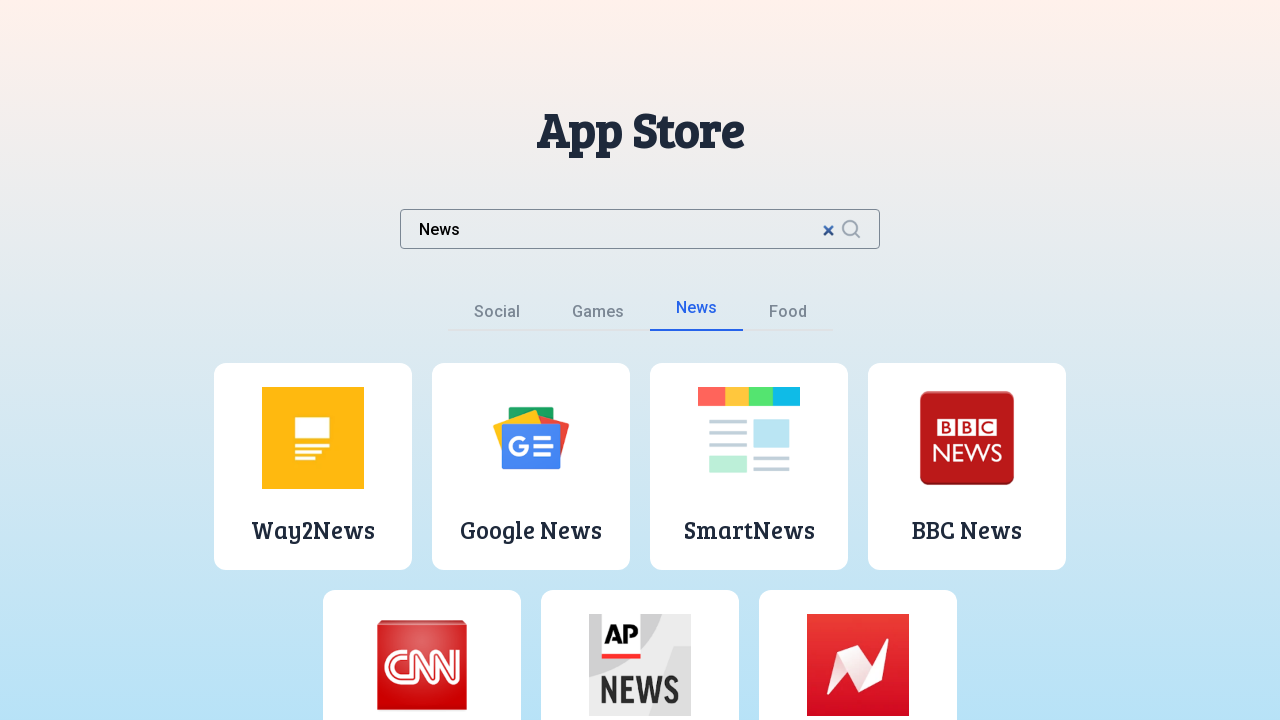

Printed all filtered app names
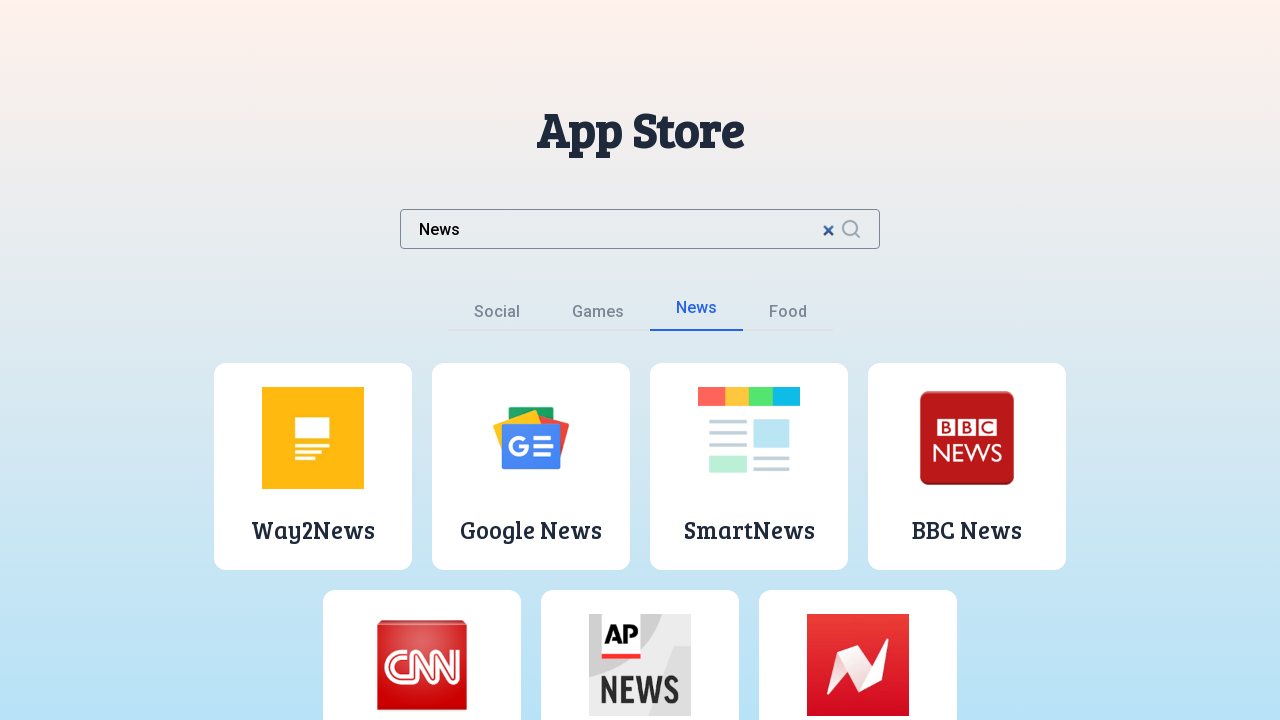

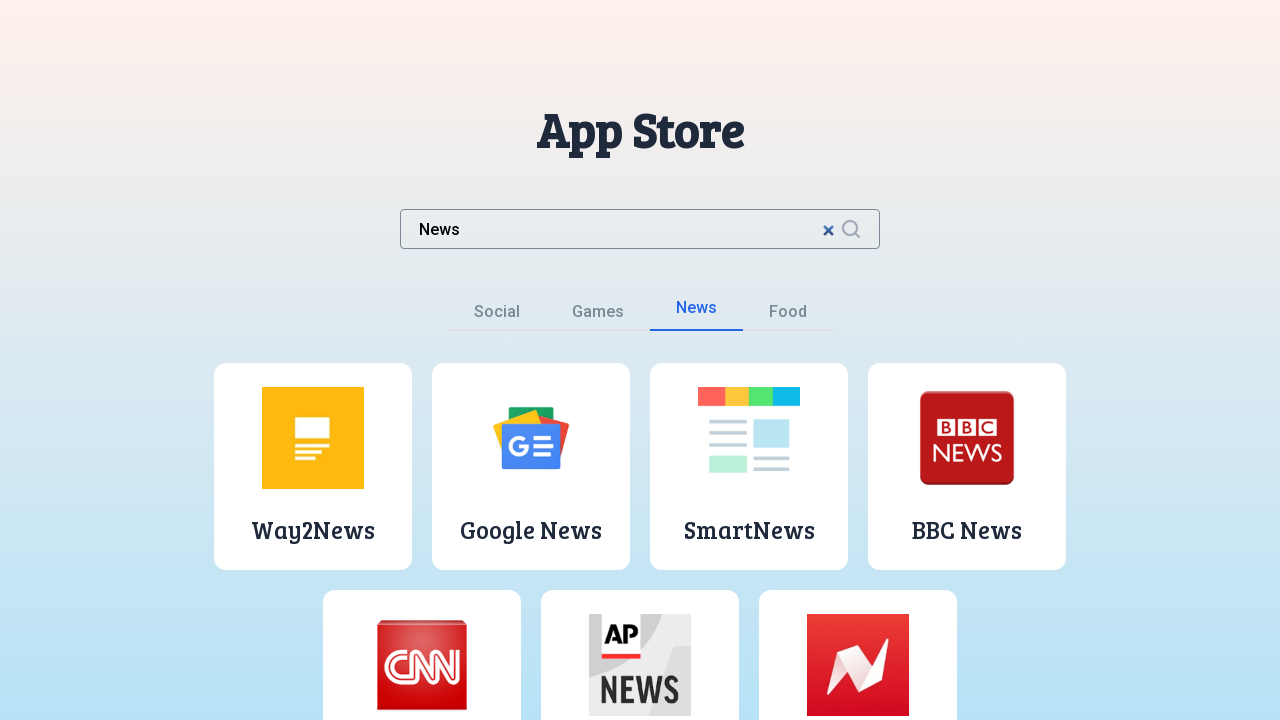